Tests right-click functionality on a button element and verifies the resulting message appears

Starting URL: https://demoqa.com/buttons

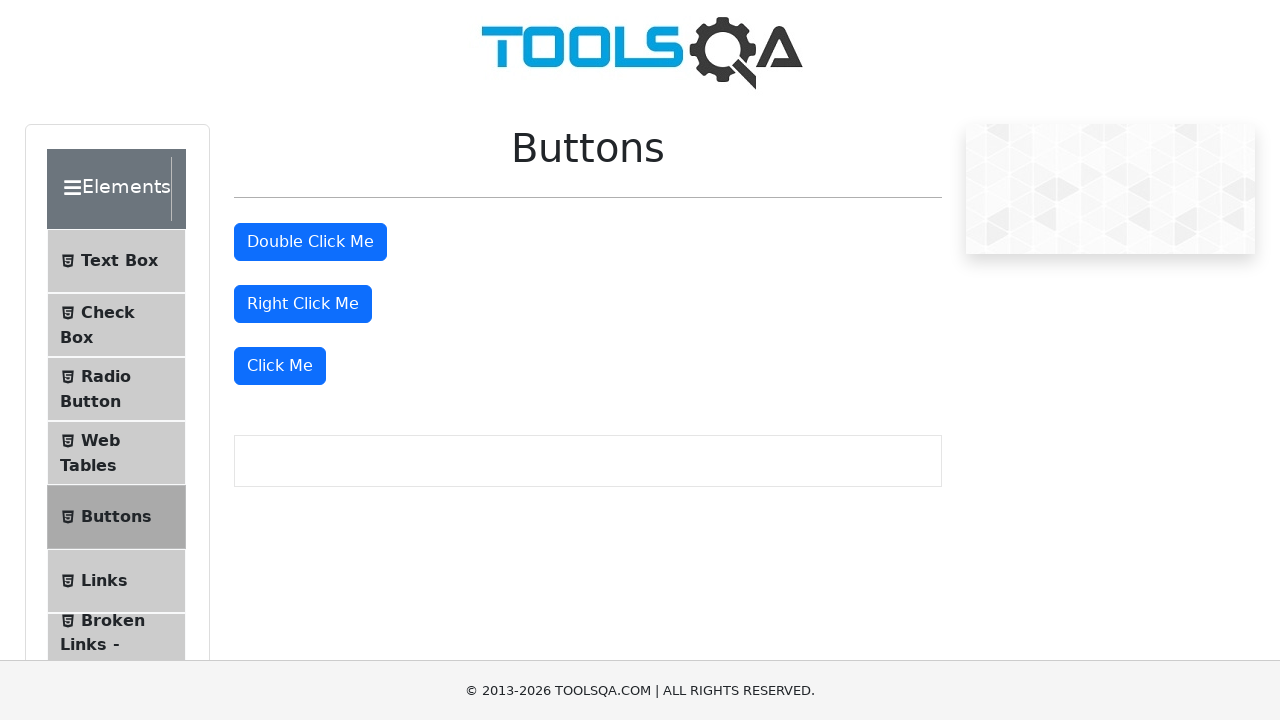

Located right-click button element
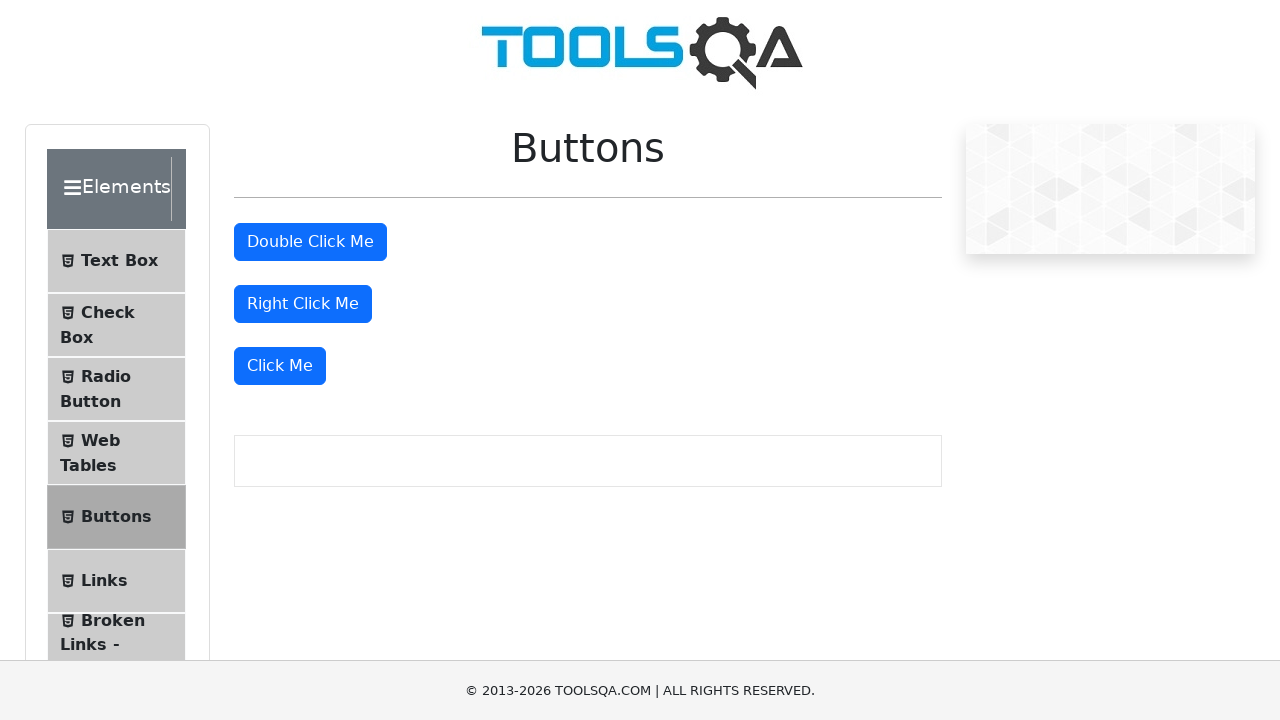

Performed right-click action on button element at (303, 304) on #rightClickBtn
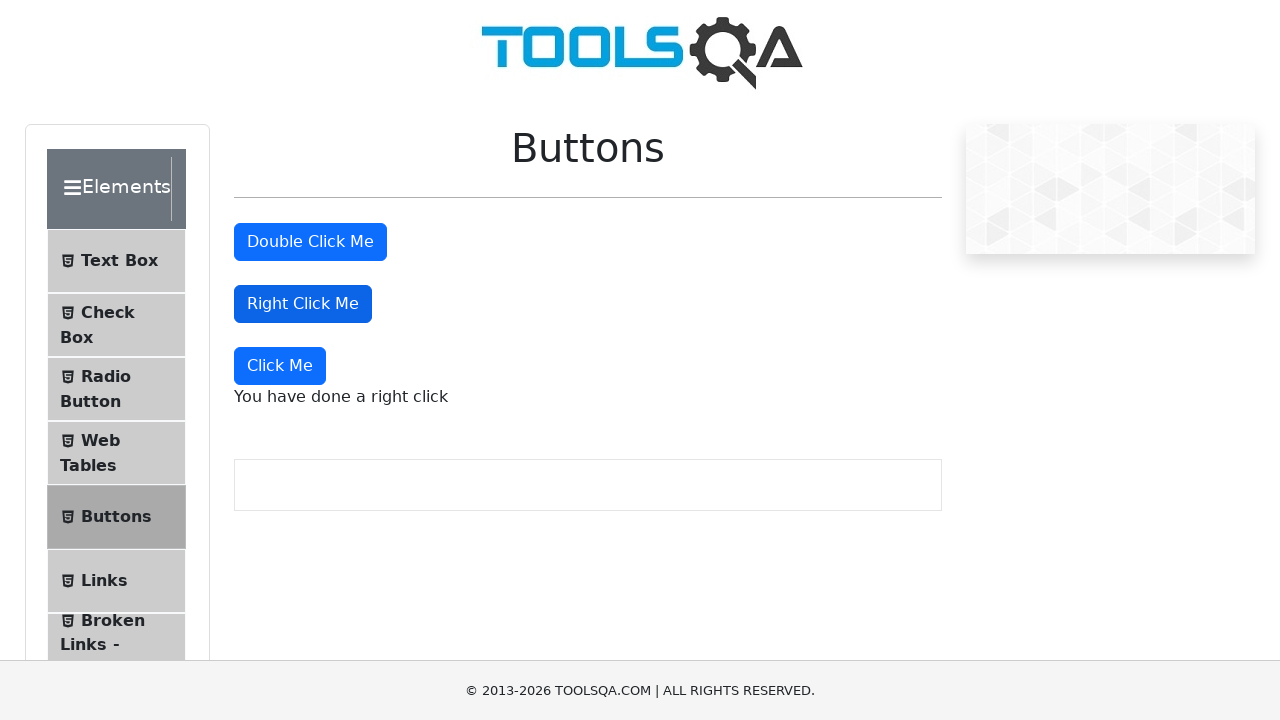

Right-click message appeared on page
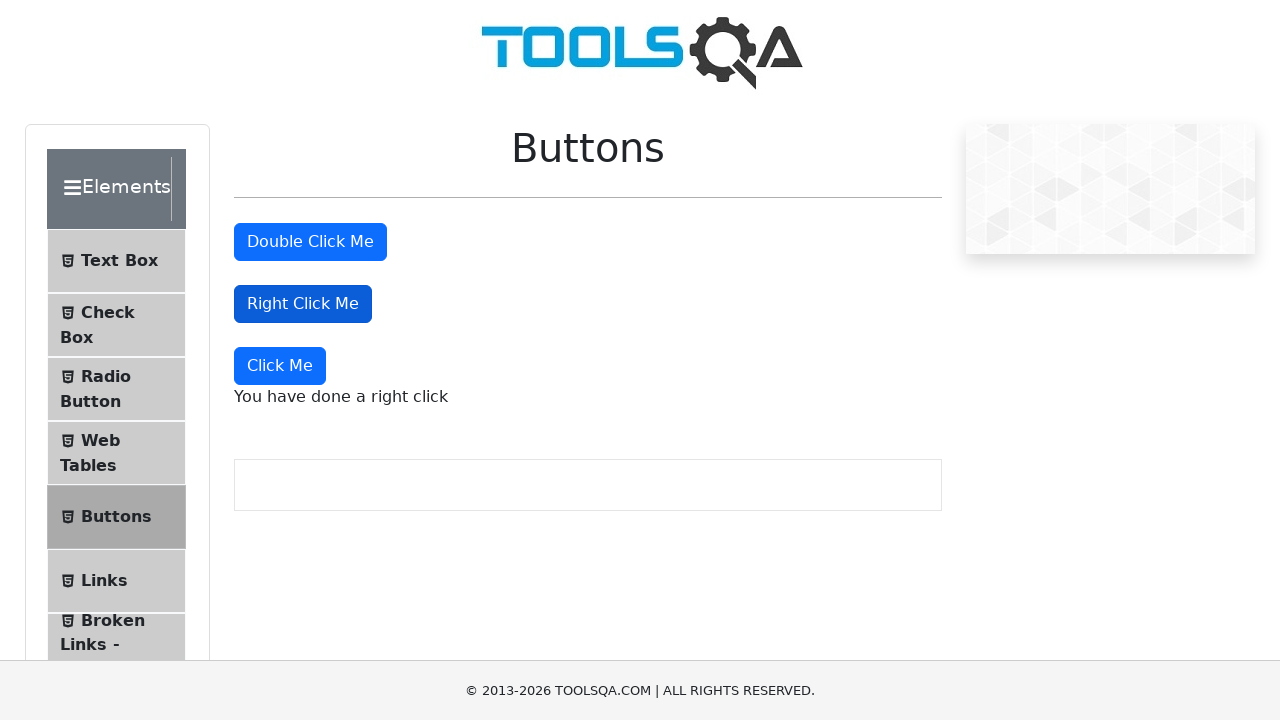

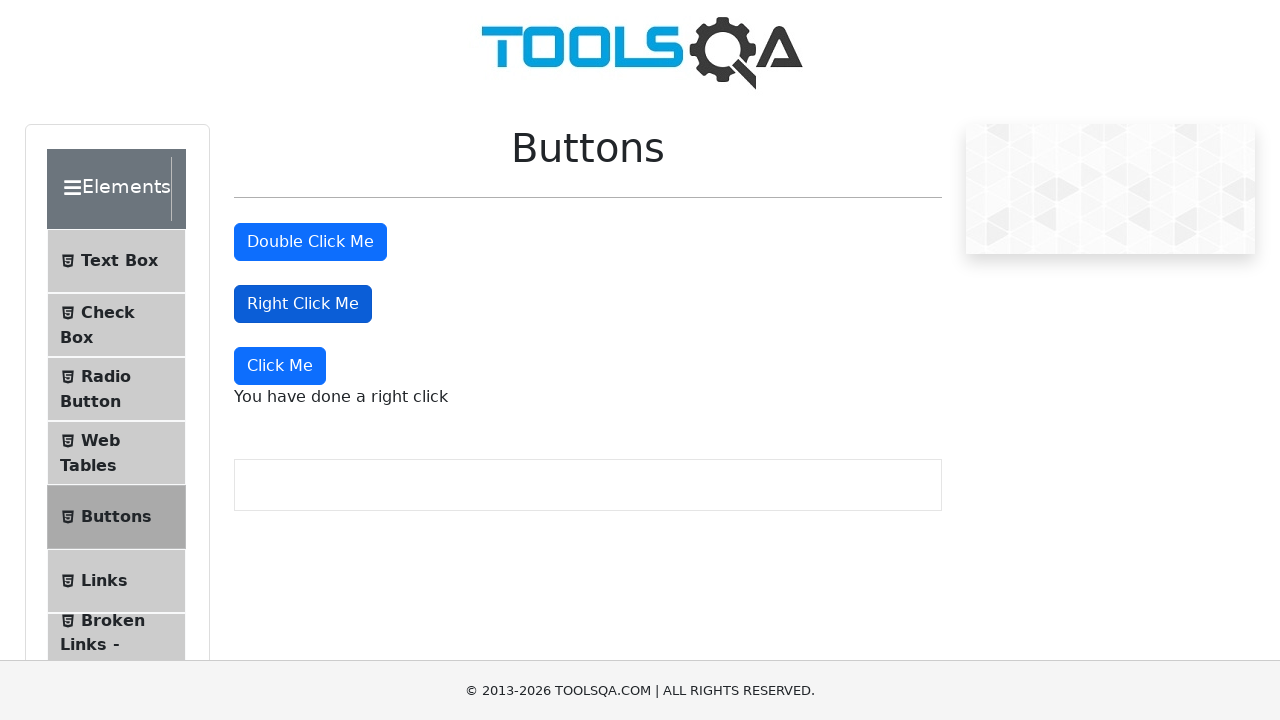